Tests dropdown selection functionality by navigating to a dropdown page and selecting "Banana" from the fruits dropdown menu

Starting URL: https://letcode.in/dropdowns

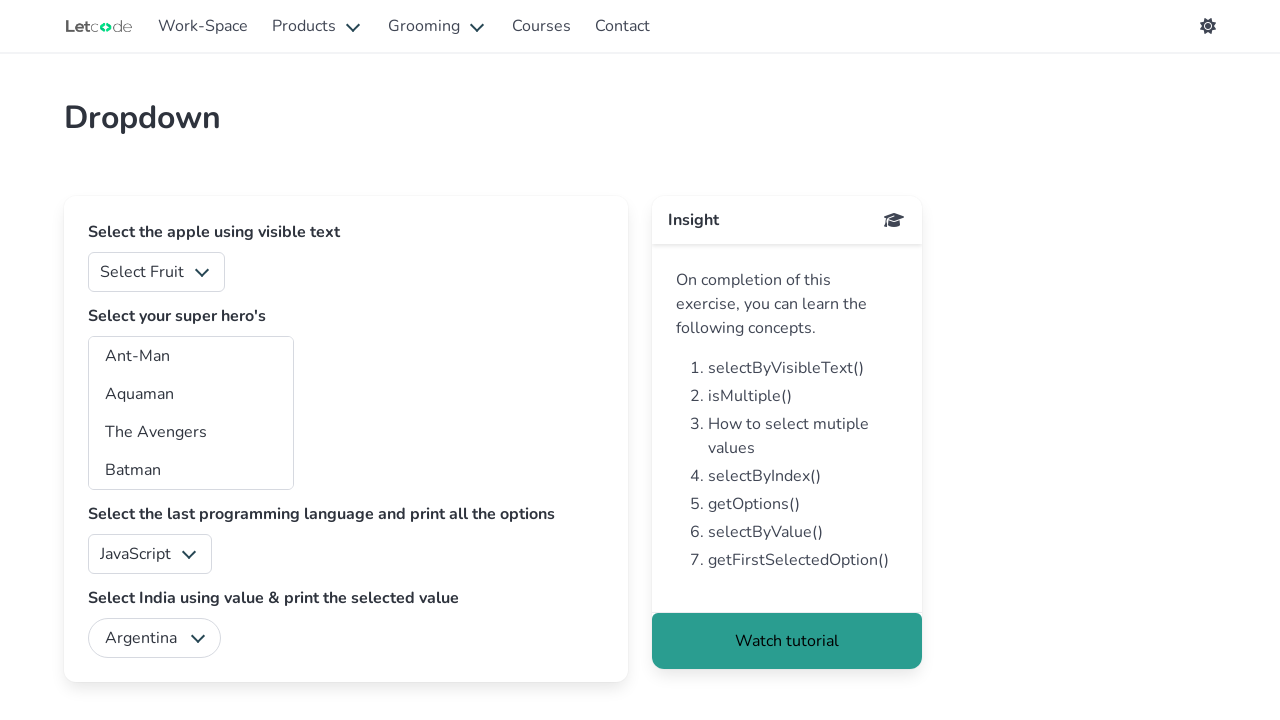

Navigated to dropdown page at https://letcode.in/dropdowns
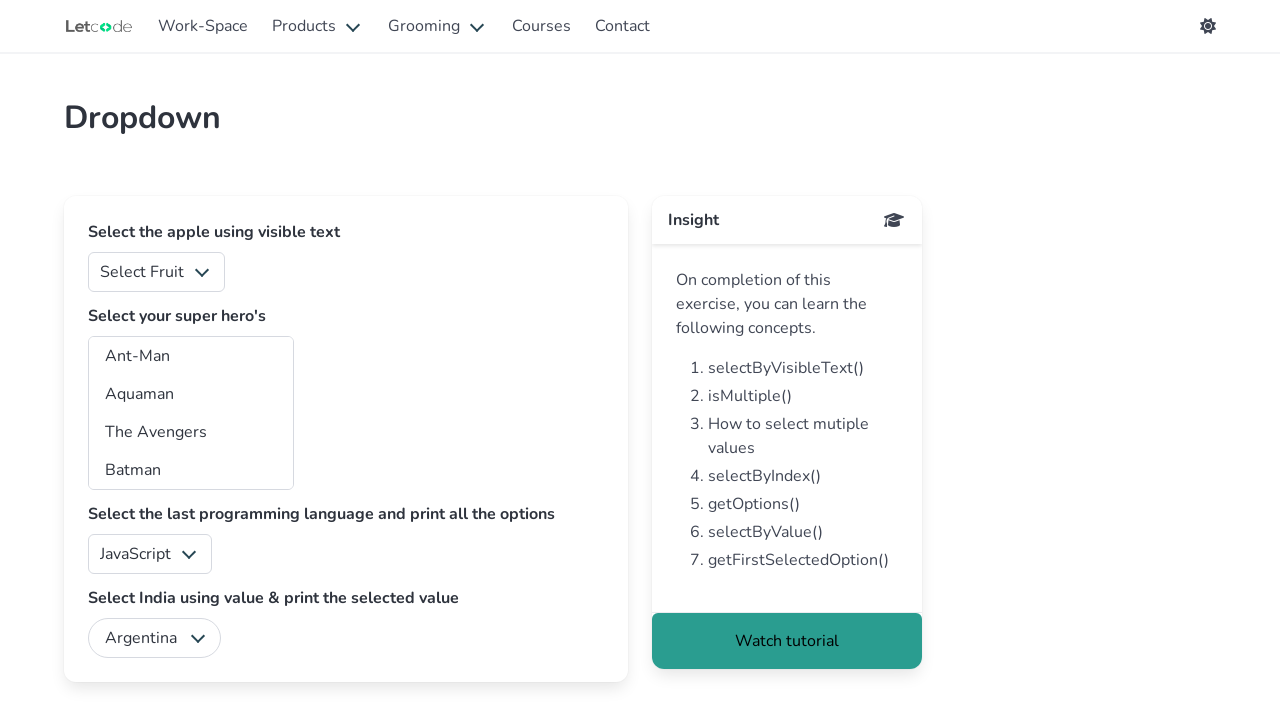

Selected 'Banana' from the fruits dropdown menu on select#fruits
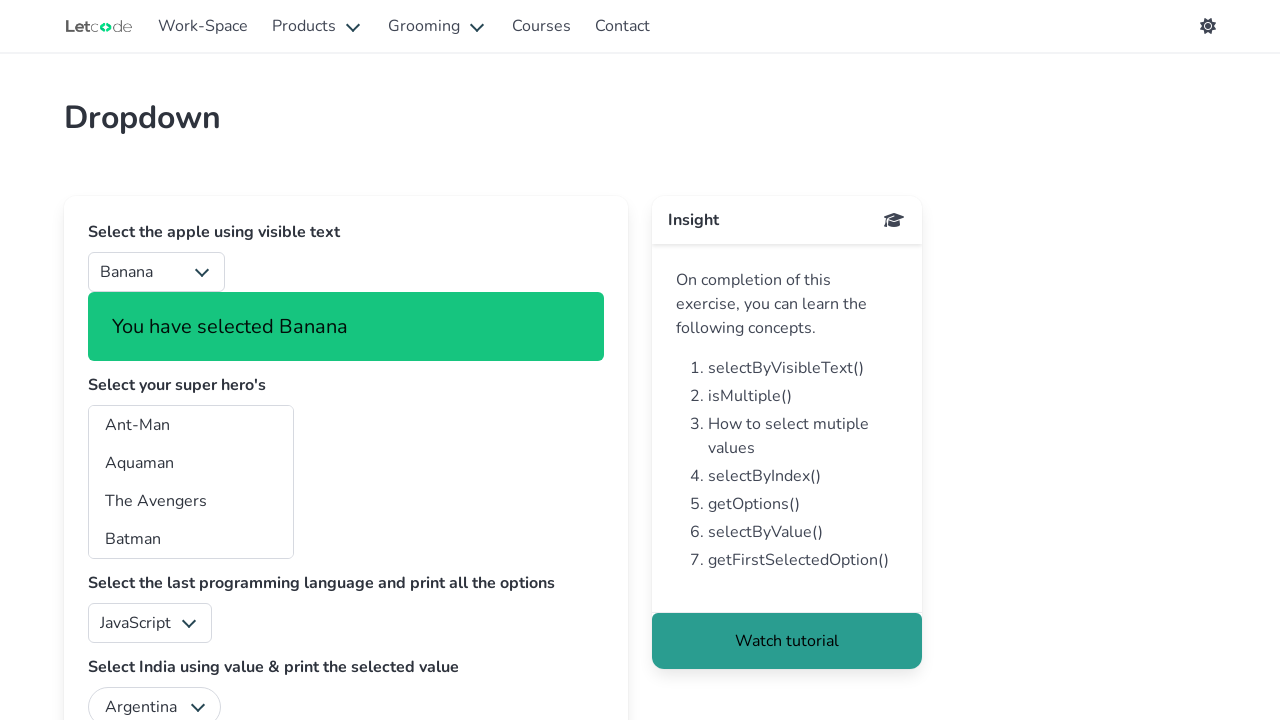

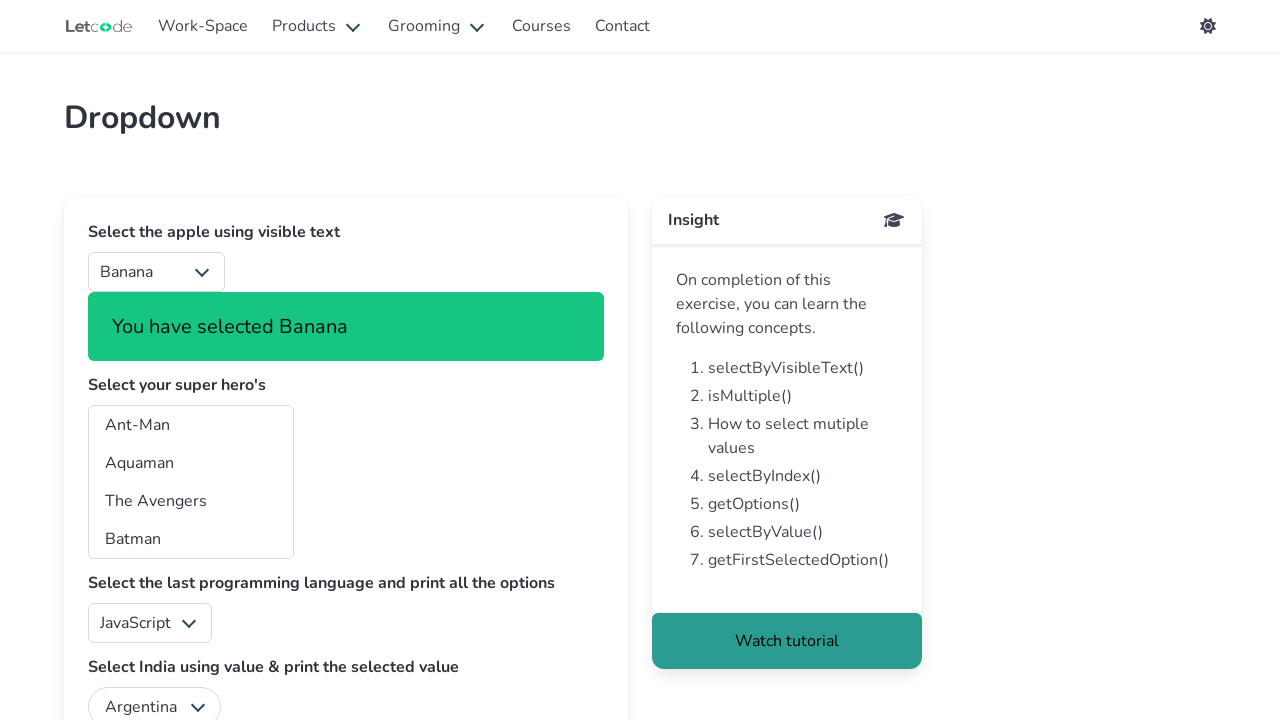